Tests the search functionality on Telus website by searching for "Internet", clicking on a search result, verifying the page content, and then clicking on a link from a list of items on the page.

Starting URL: https://www.telus.com

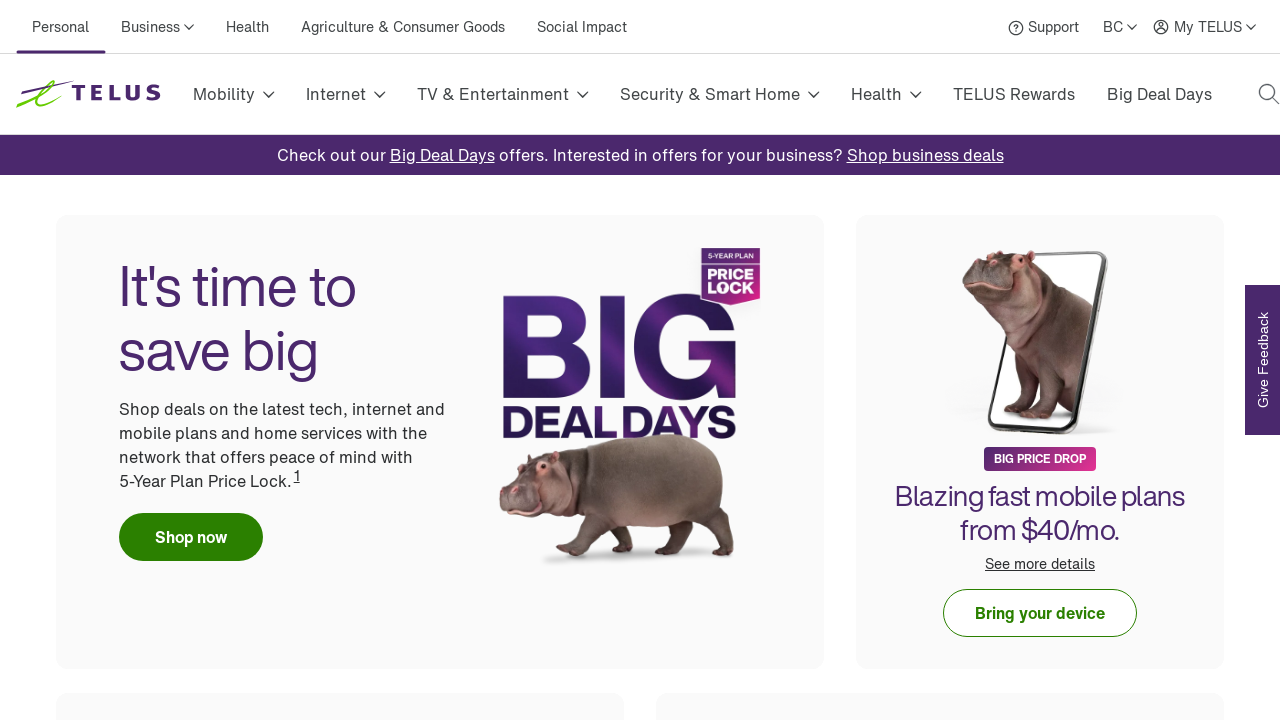

Clicked search button at (1233, 94) on #search-button
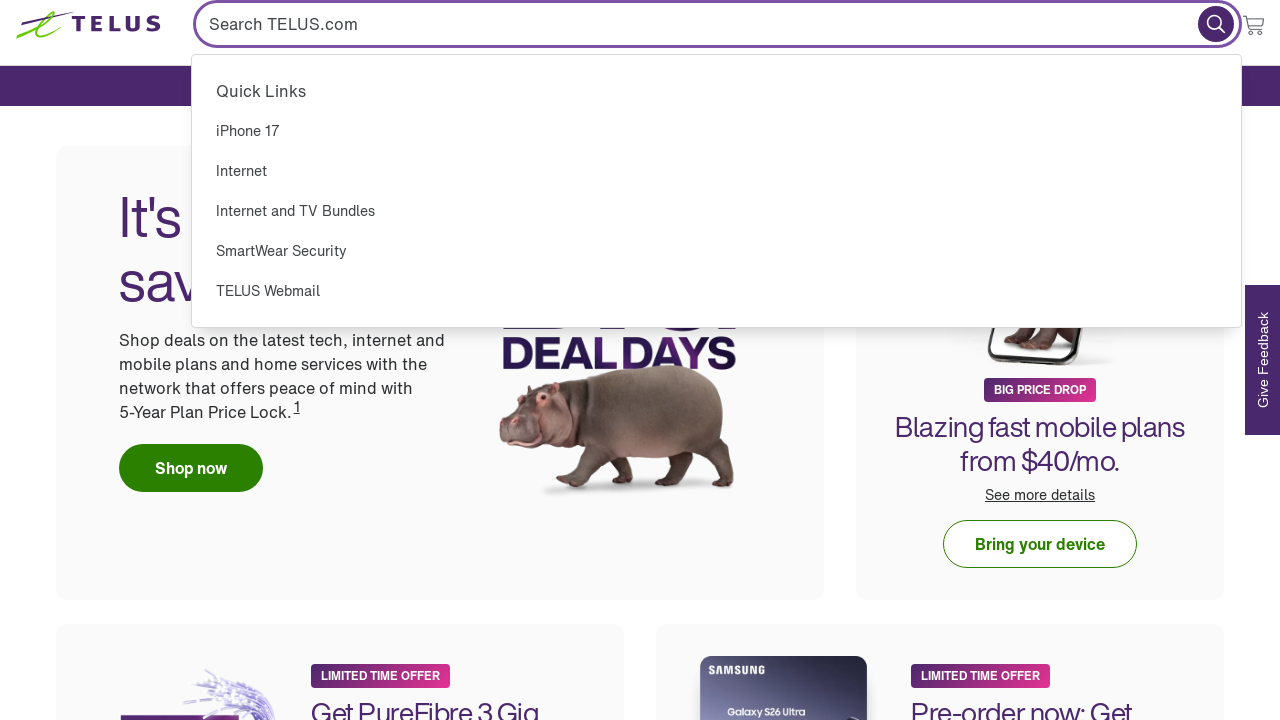

Entered 'Internet' in search input field on //*[@id='ge-search-input']/descendant::*/input
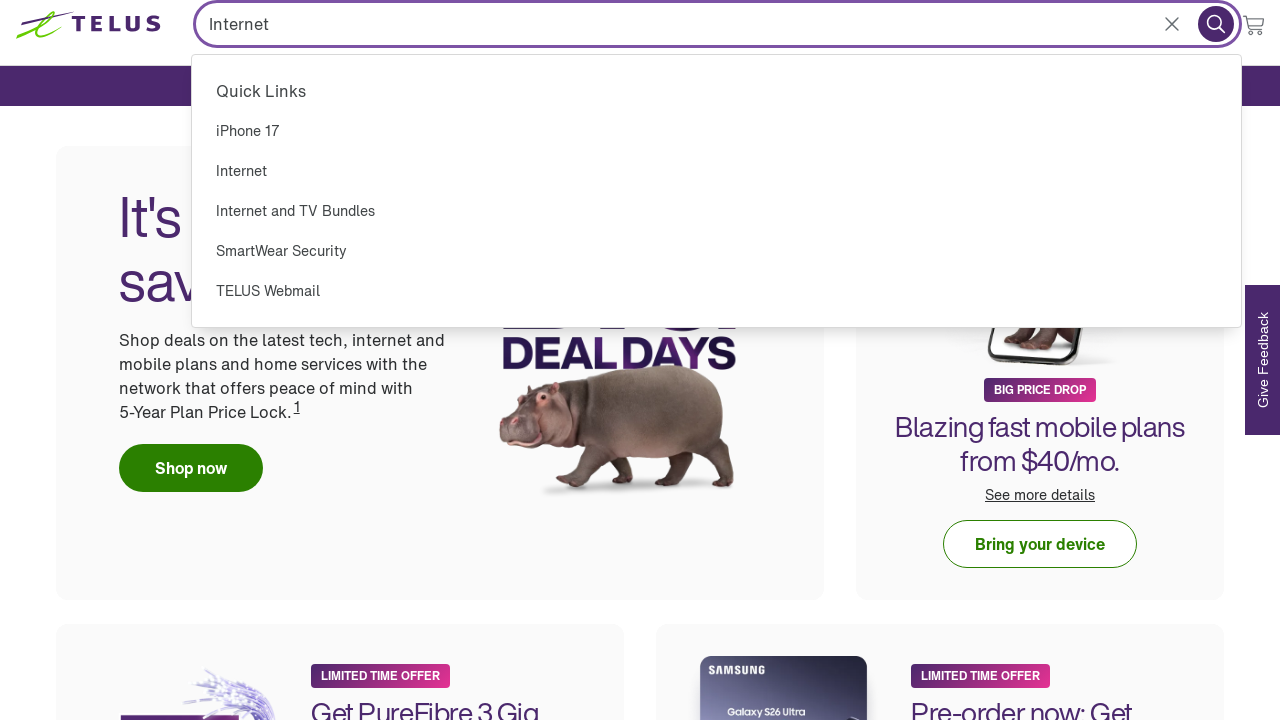

Search results loaded
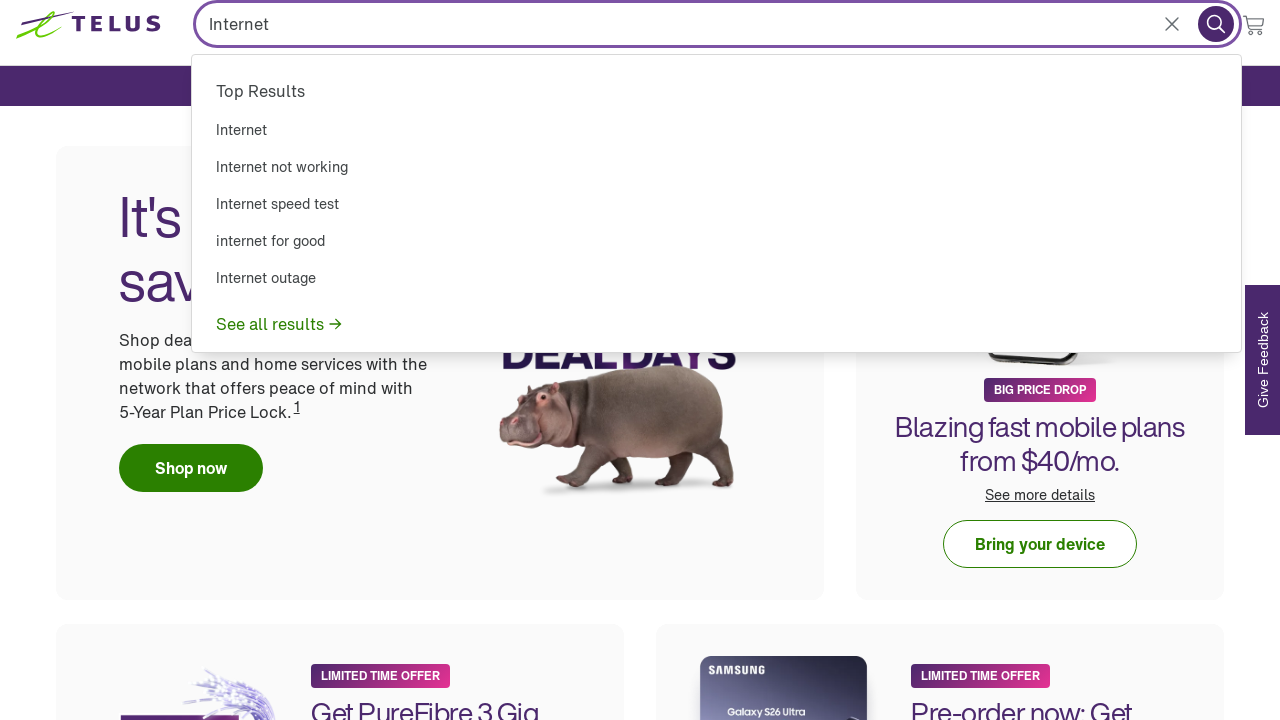

Retrieved third search result text: 'Internet speed test'
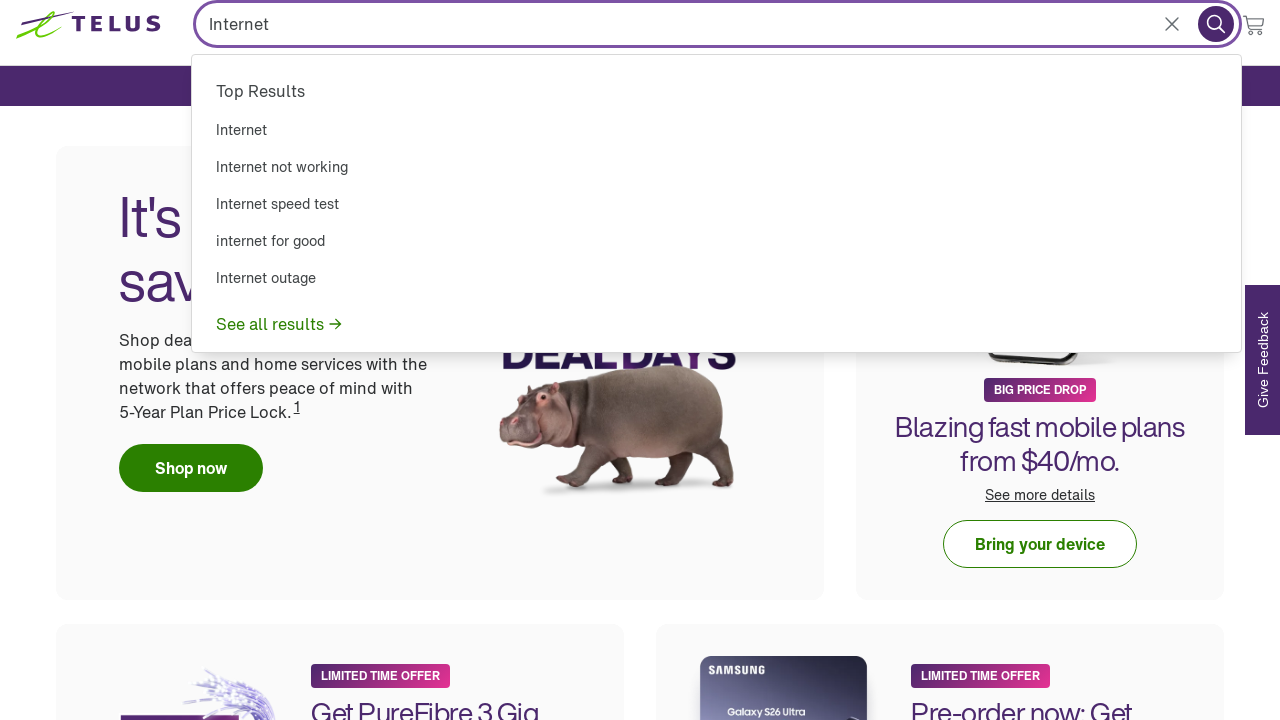

Clicked on third search result: 'Internet speed test' at (278, 204) on [data-test='searchResultItem'] a >> nth=2
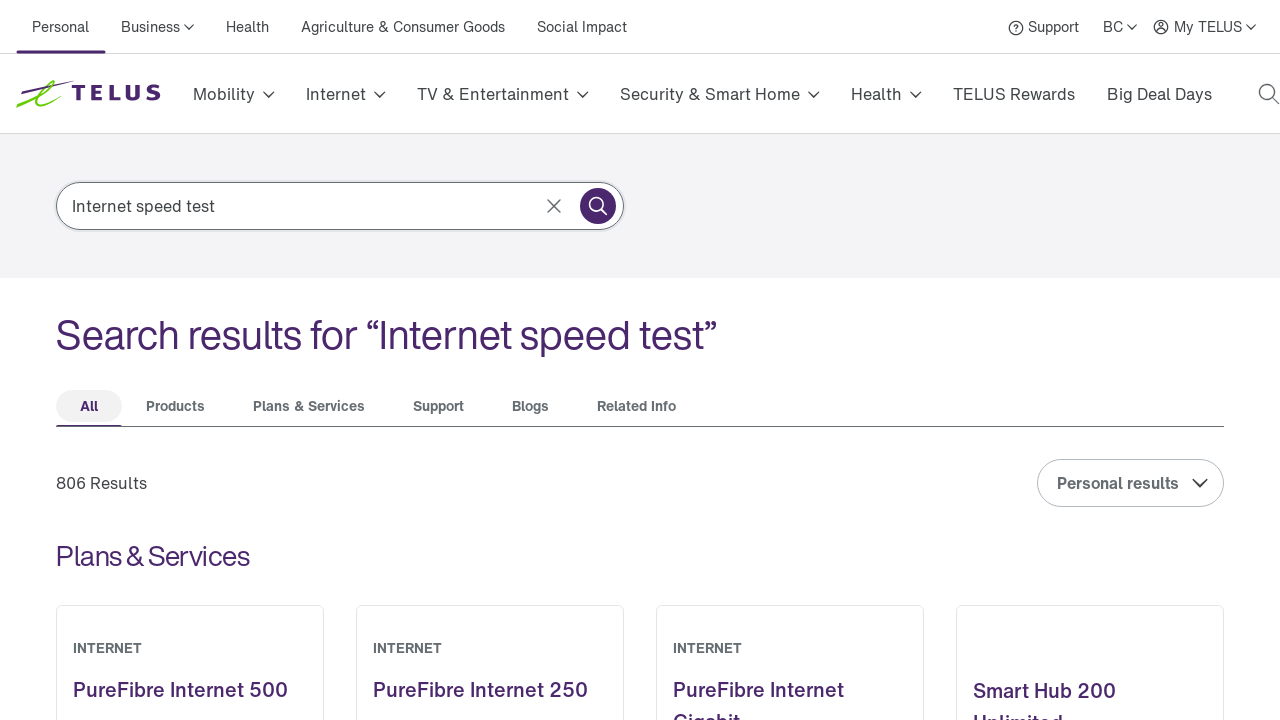

Verified page content contains 'Internet speed test'
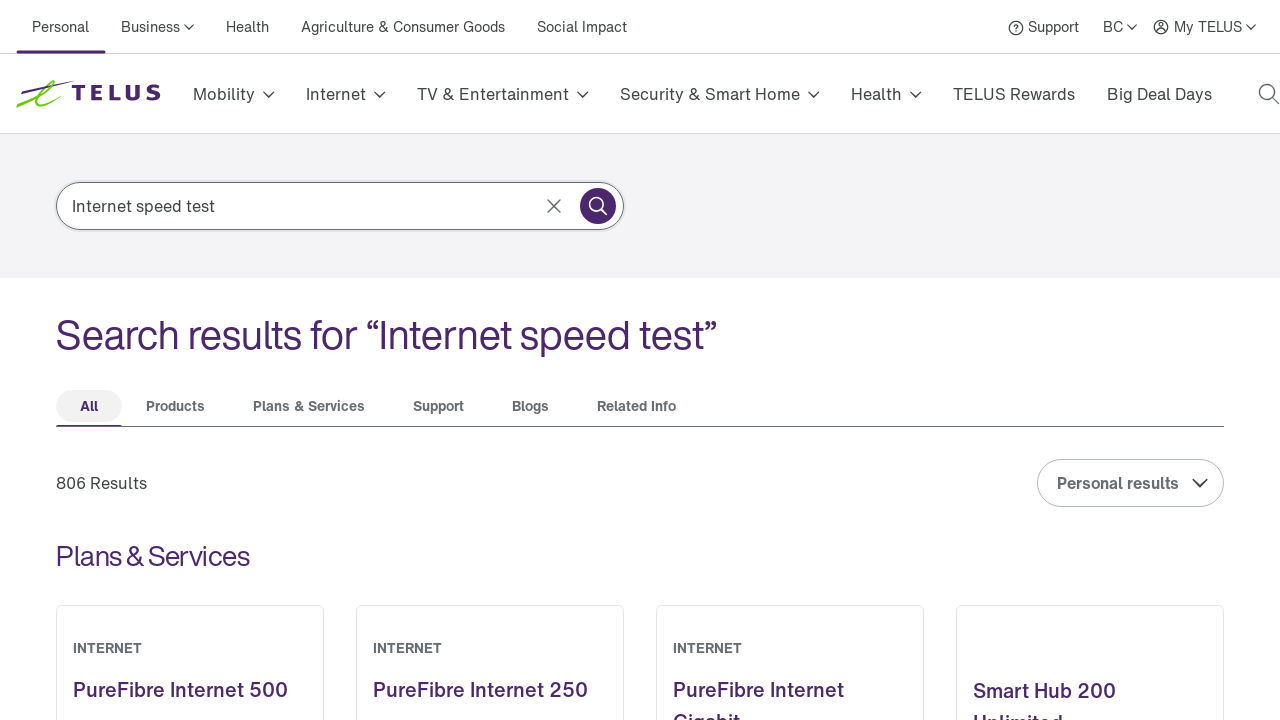

List items loaded
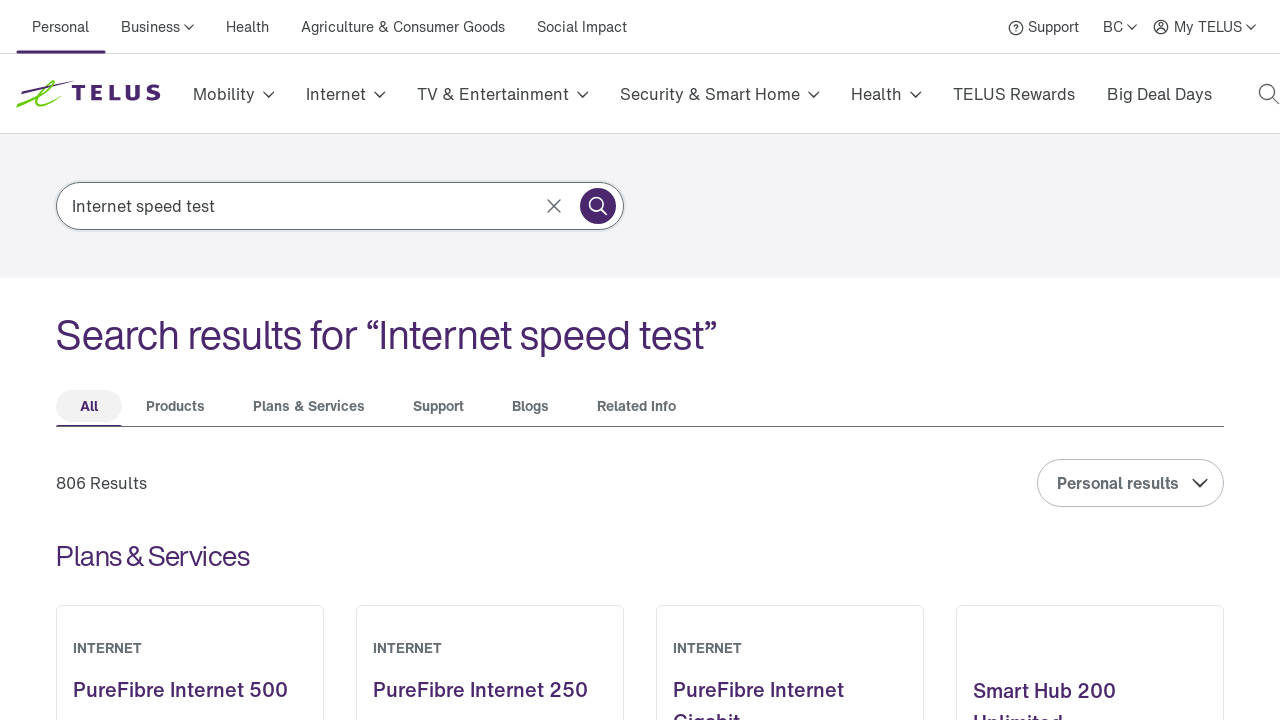

Found 34 list items
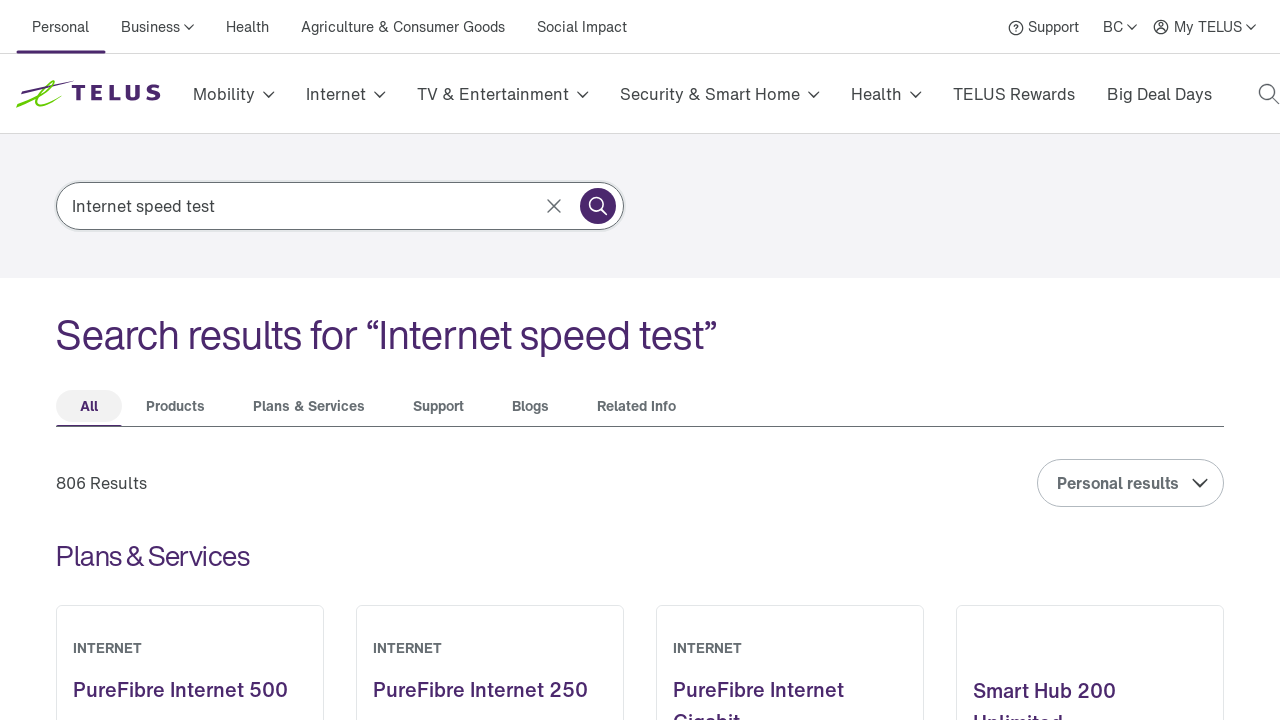

Clicked on random list item at index 32 at (640, 360) on xpath=//*[contains(@class, 'styles__ListItem-sc')]/a >> nth=32
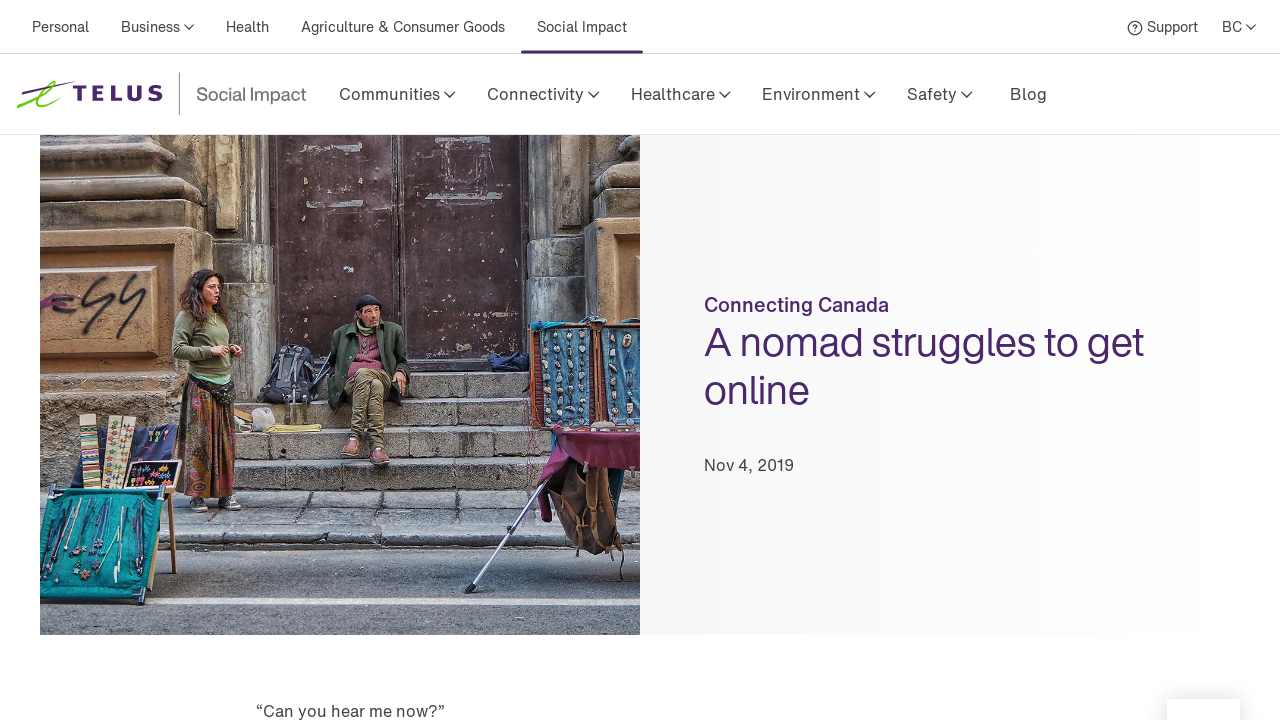

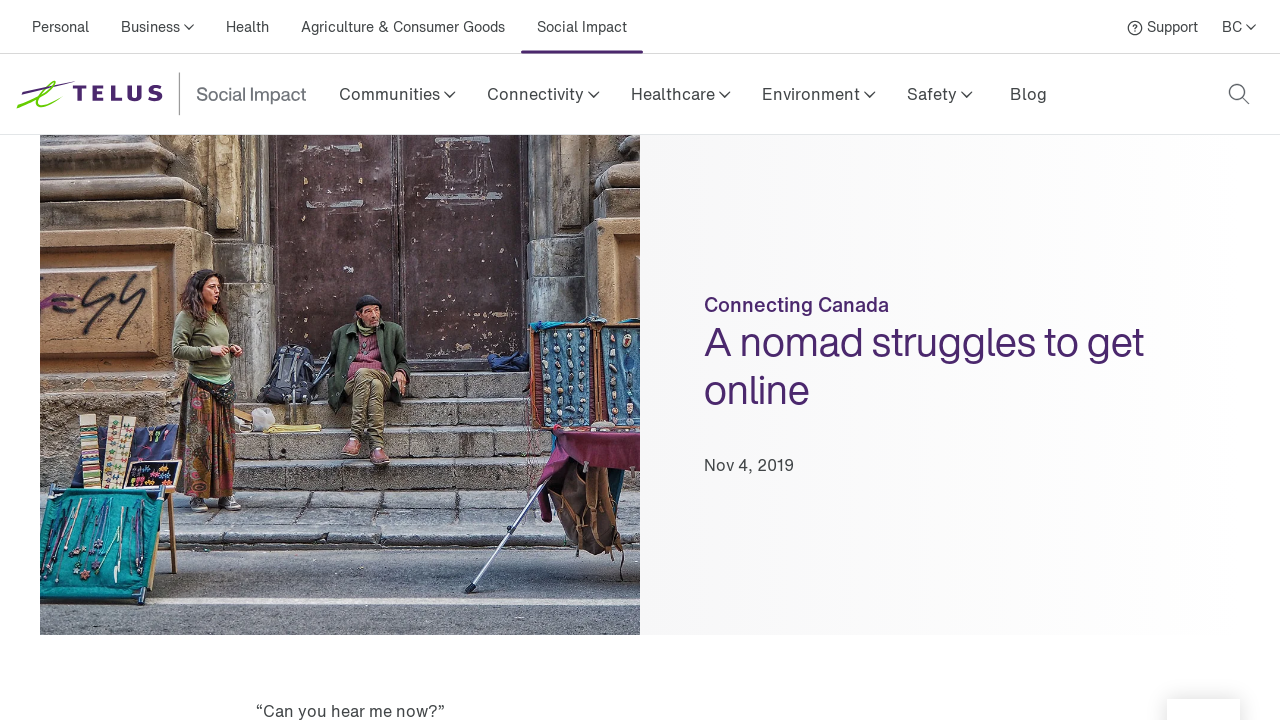